Tests that entered text is trimmed of leading and trailing whitespace

Starting URL: https://demo.playwright.dev/todomvc

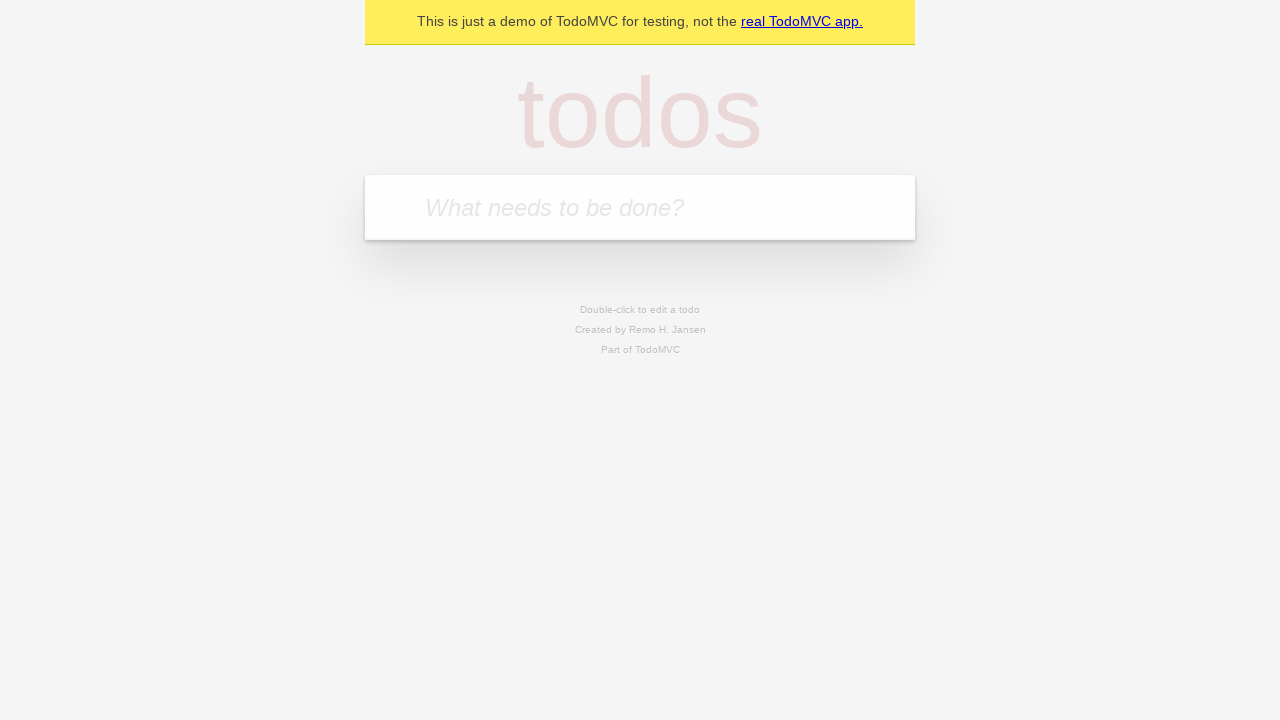

Filled new todo input with 'buy some cheese' on .new-todo
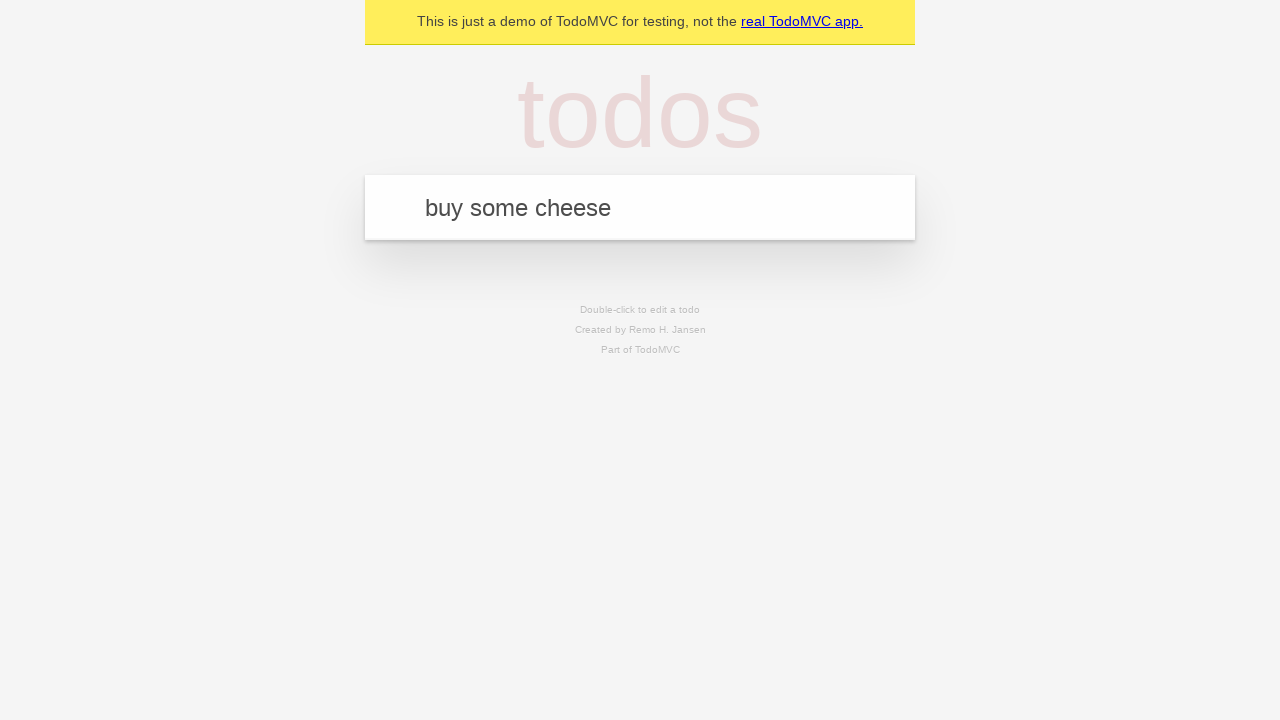

Pressed Enter to create first todo on .new-todo
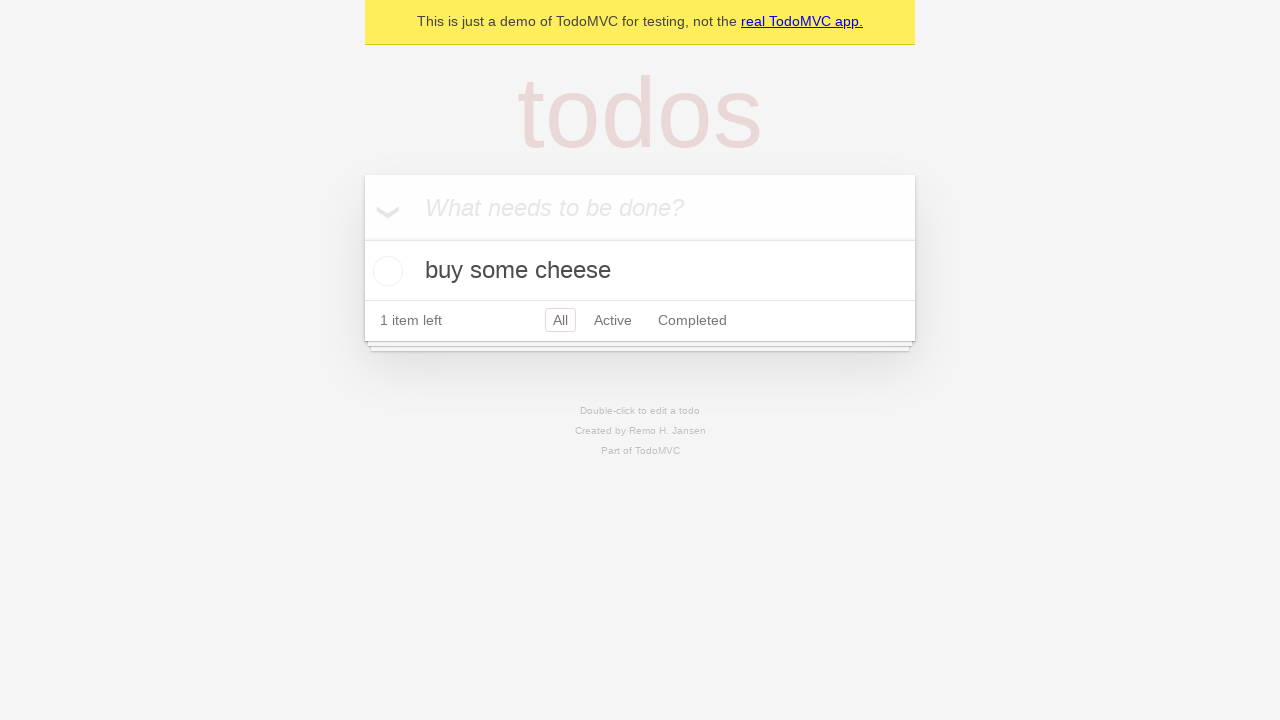

Filled new todo input with 'feed the cat' on .new-todo
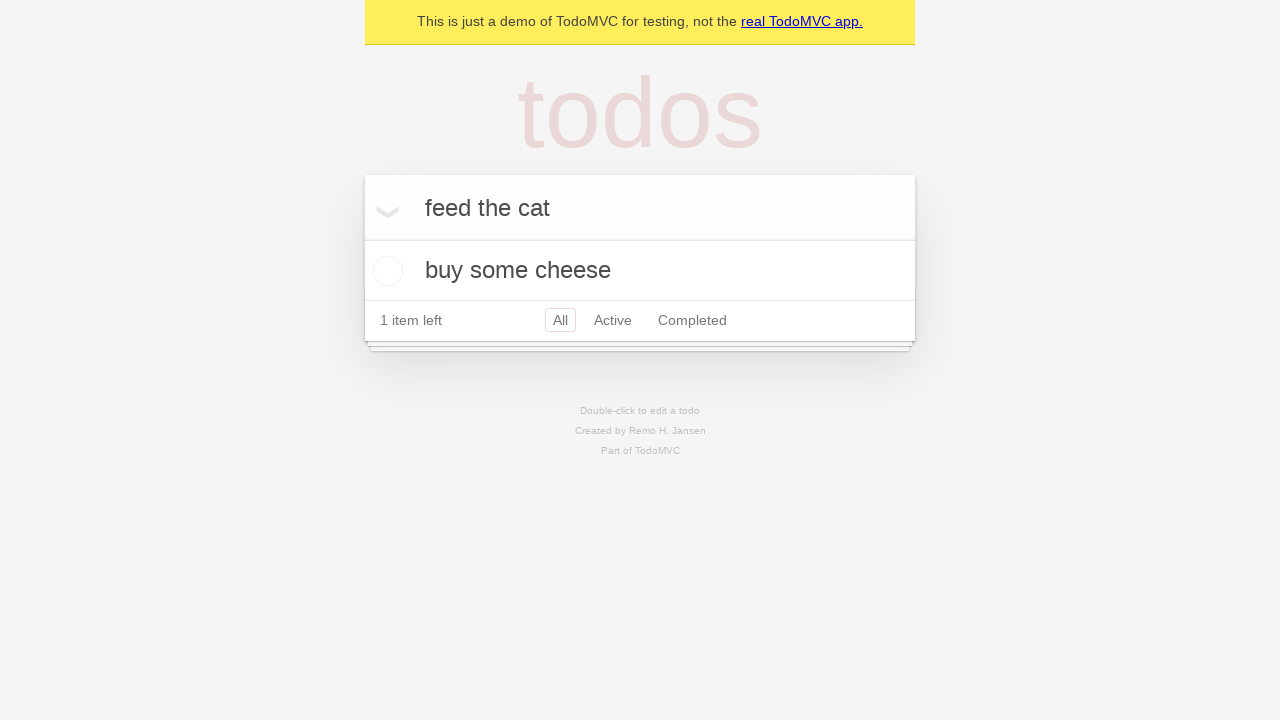

Pressed Enter to create second todo on .new-todo
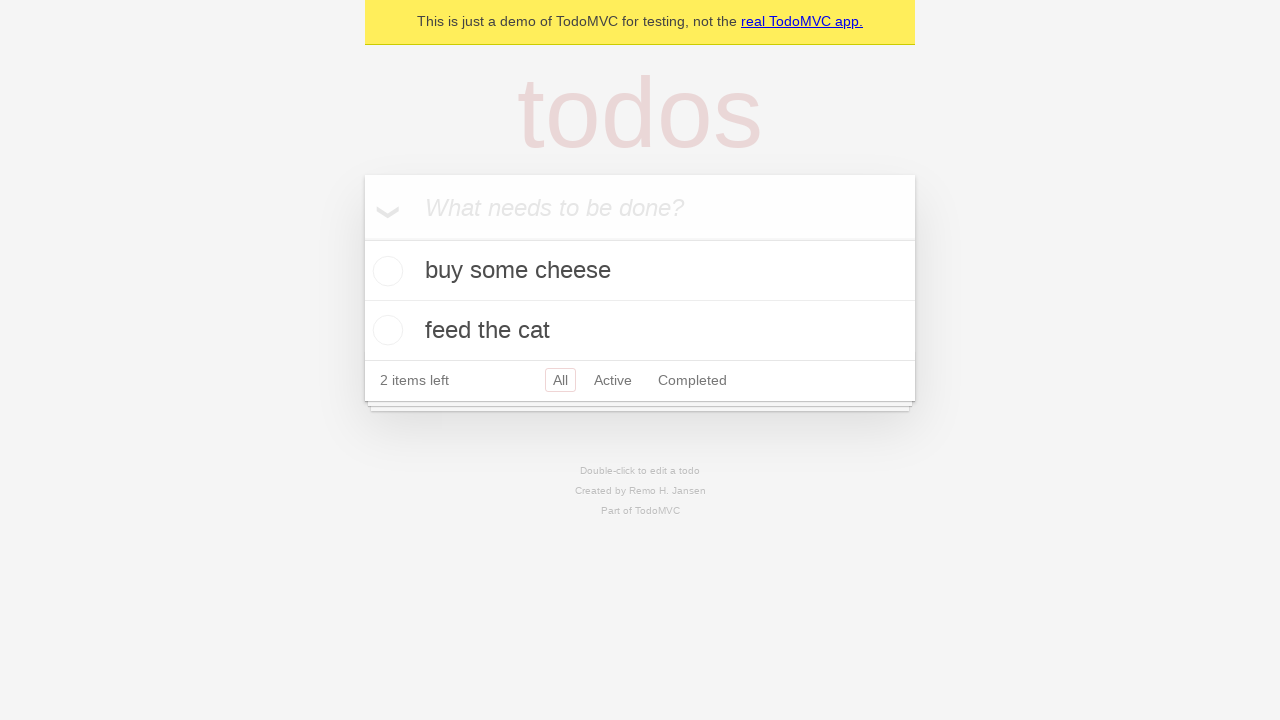

Filled new todo input with 'book a doctors appointment' on .new-todo
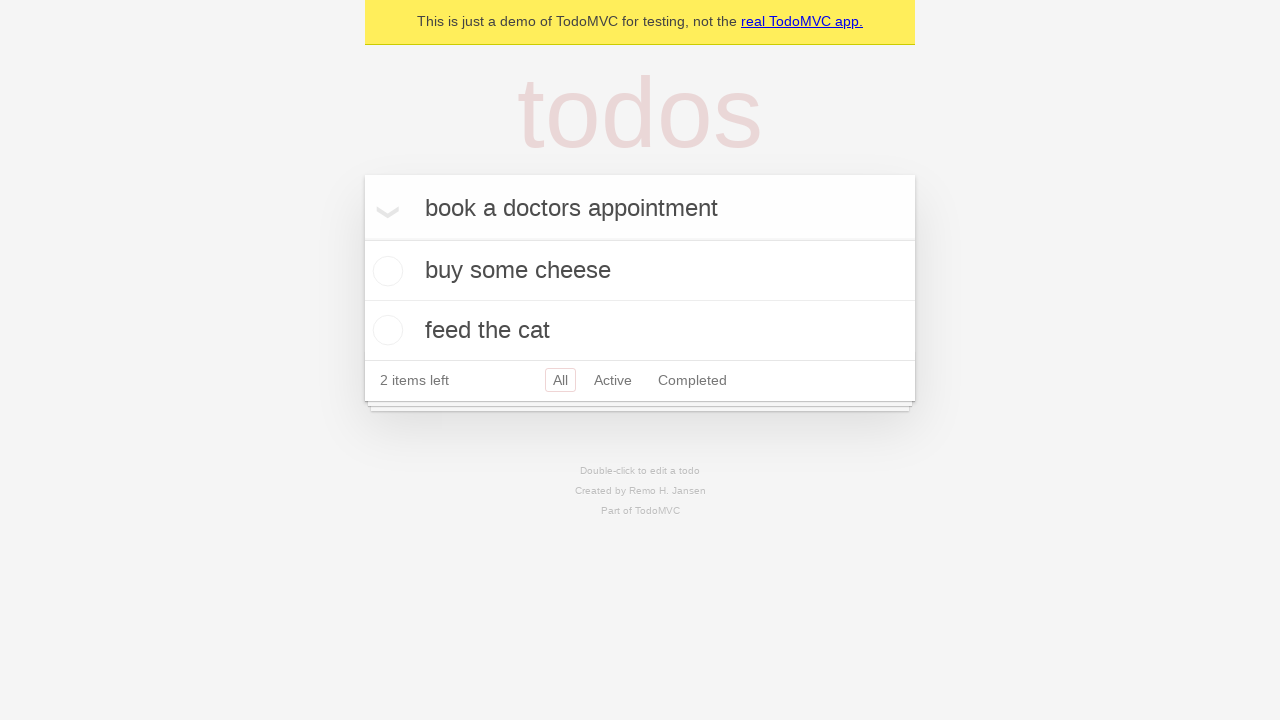

Pressed Enter to create third todo on .new-todo
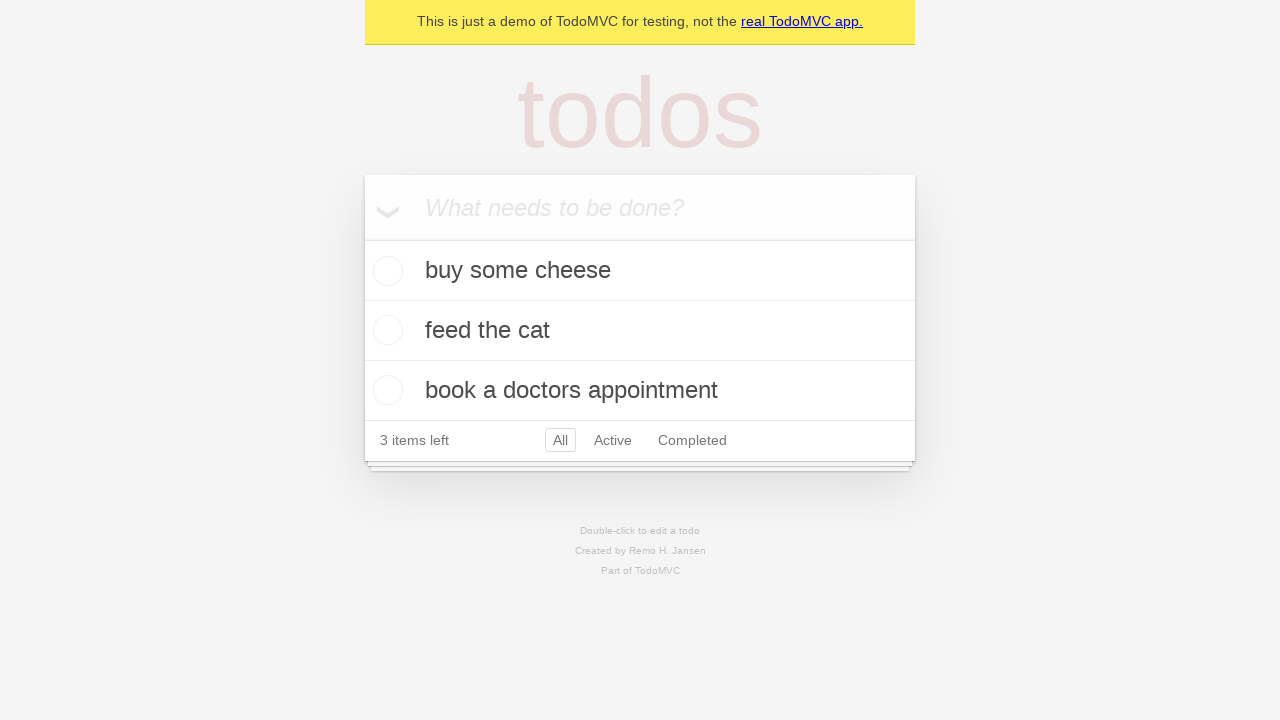

Double-clicked second todo to enter edit mode at (640, 331) on .todo-list li >> nth=1
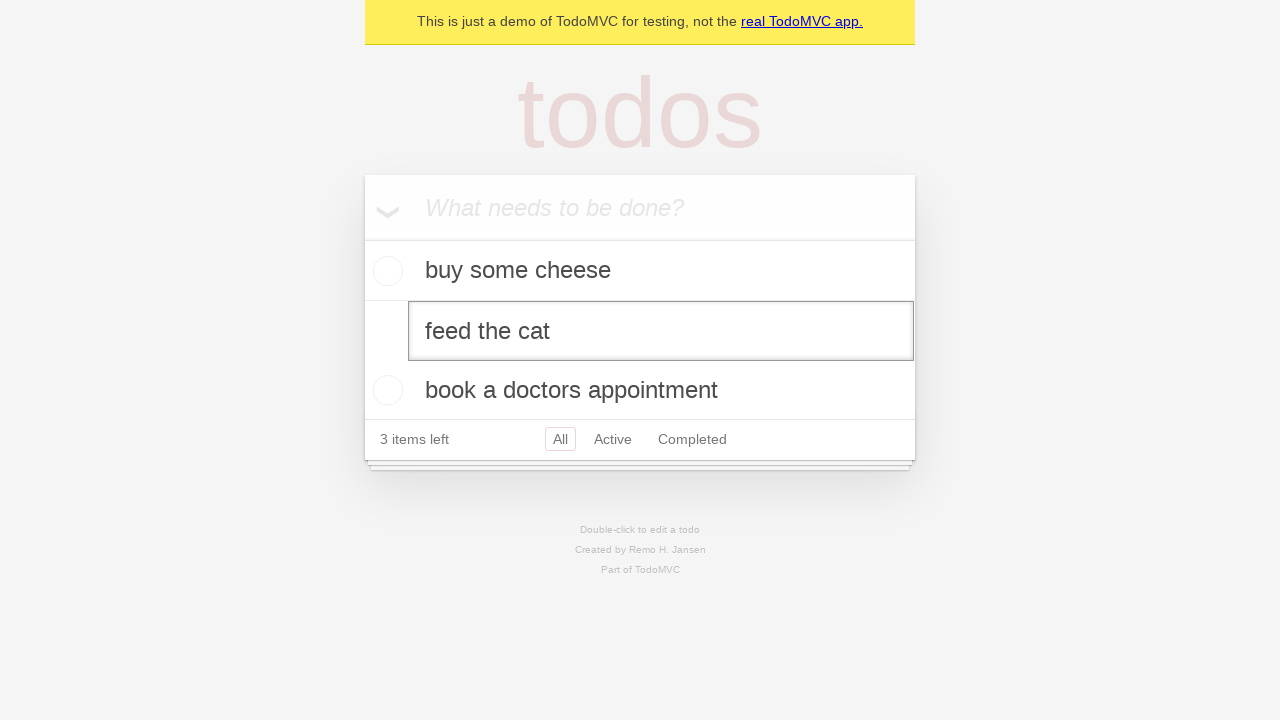

Filled edit field with text containing leading and trailing whitespace on .todo-list li >> nth=1 >> .edit
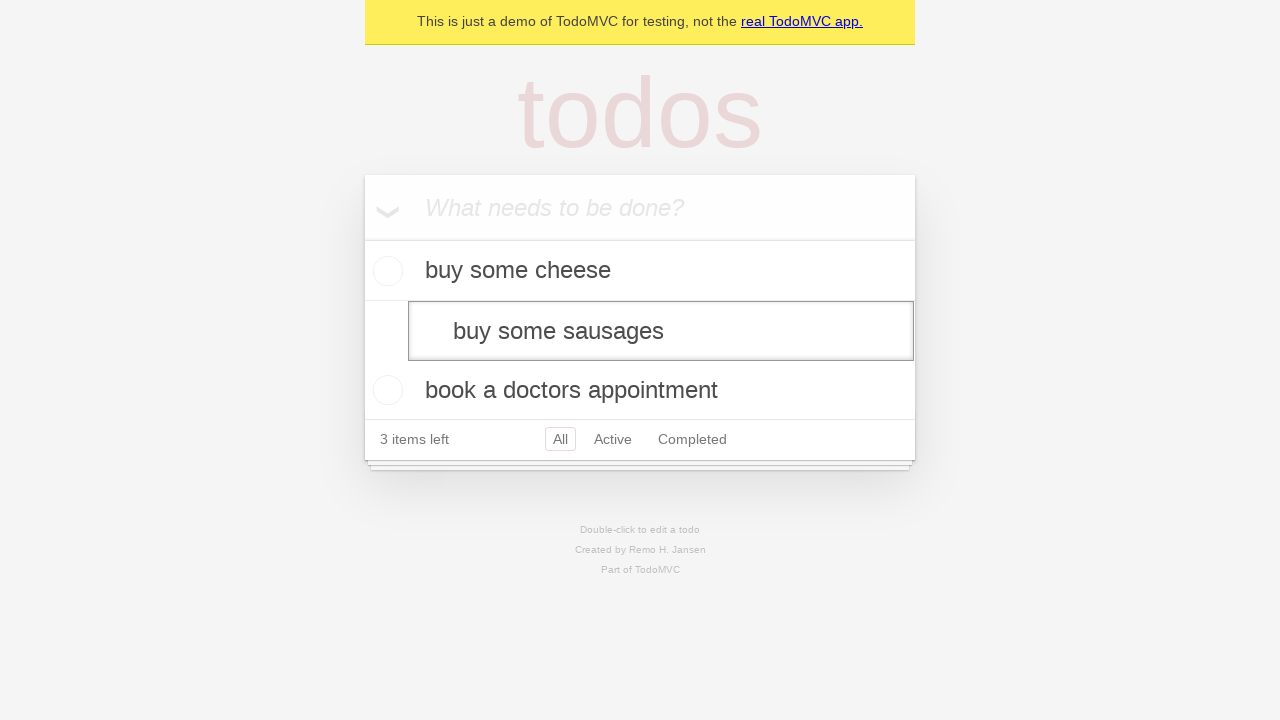

Pressed Enter to confirm edit and verify text is trimmed on .todo-list li >> nth=1 >> .edit
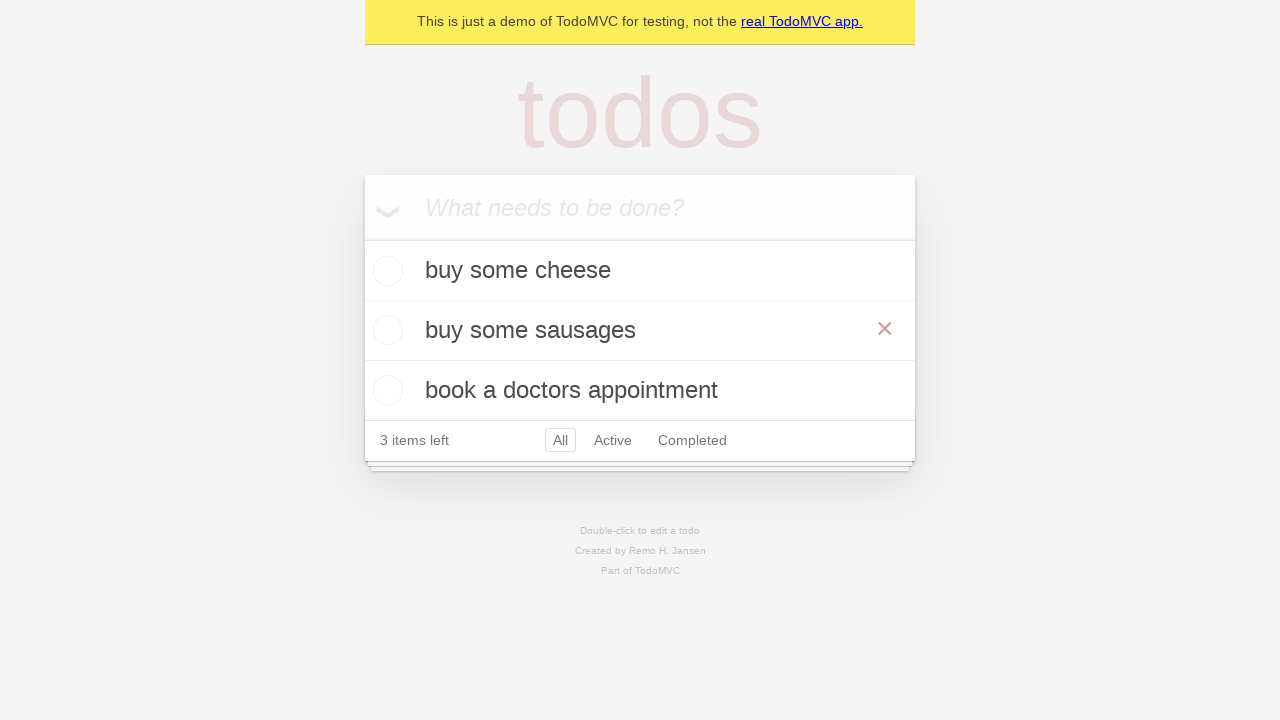

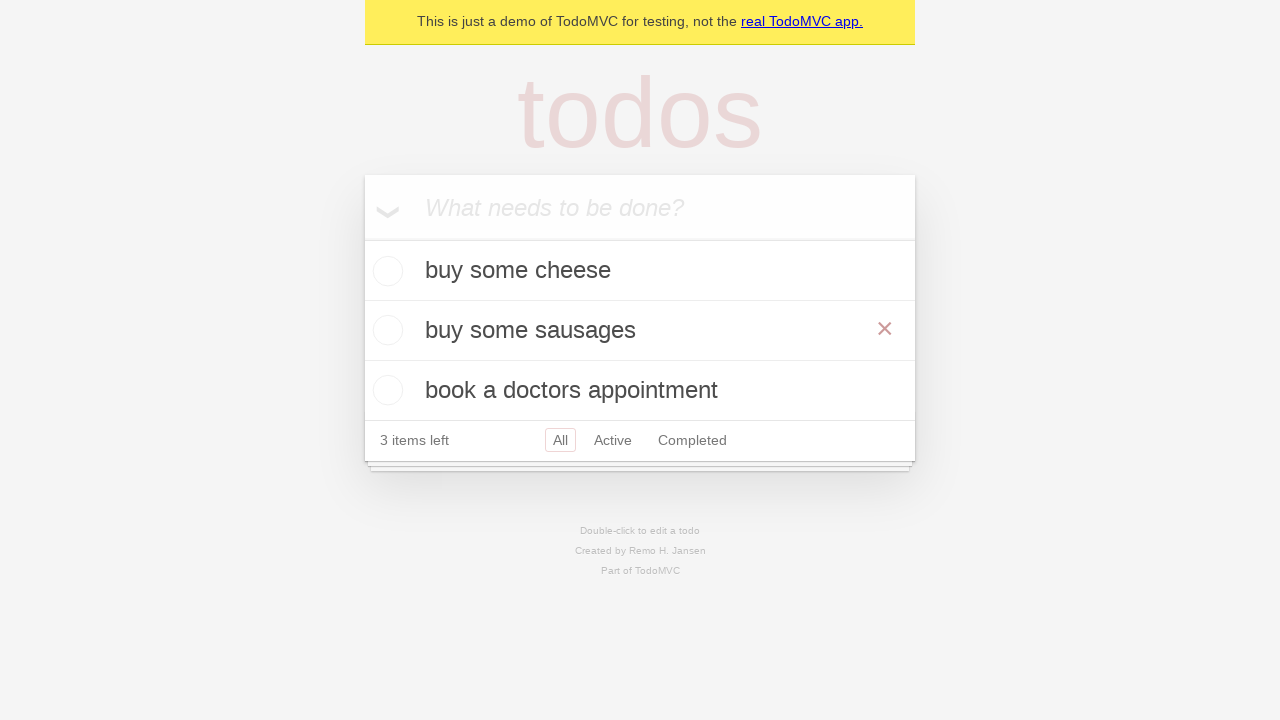